Waits for price to drop to $100, clicks book button, solves a math problem and submits the result

Starting URL: http://suninjuly.github.io/explicit_wait2.html

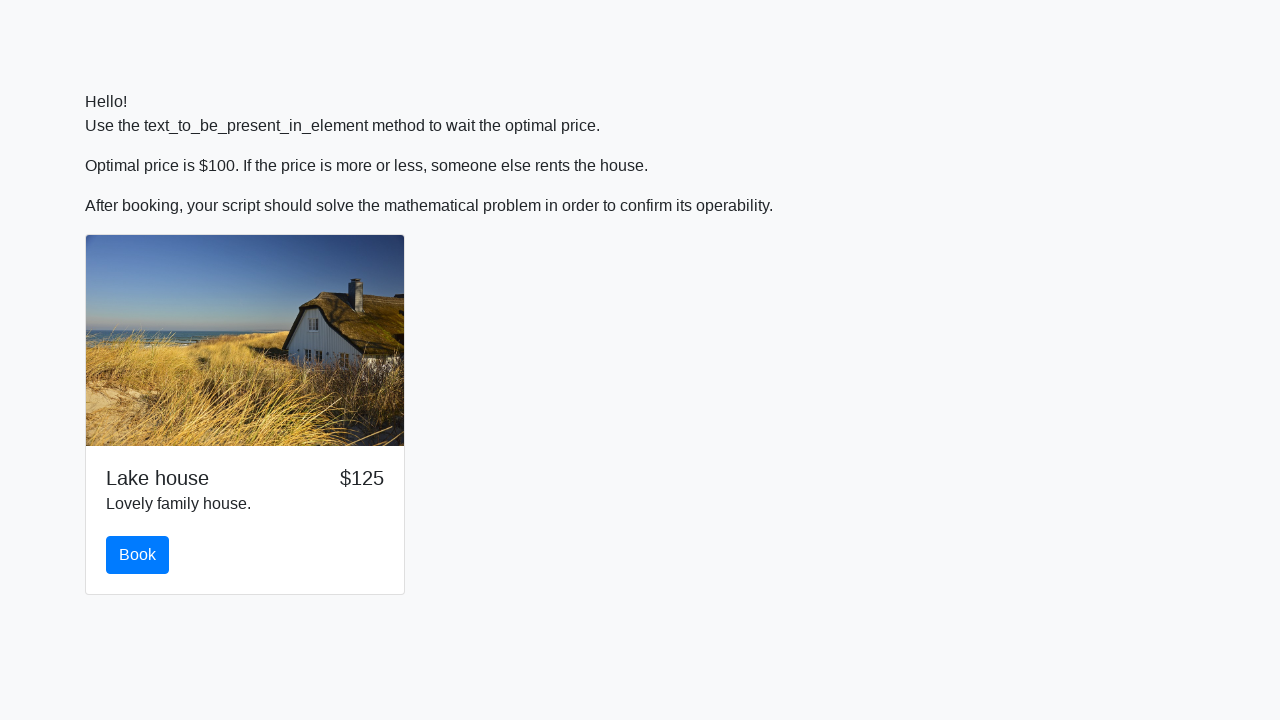

Waited for price to drop to $100
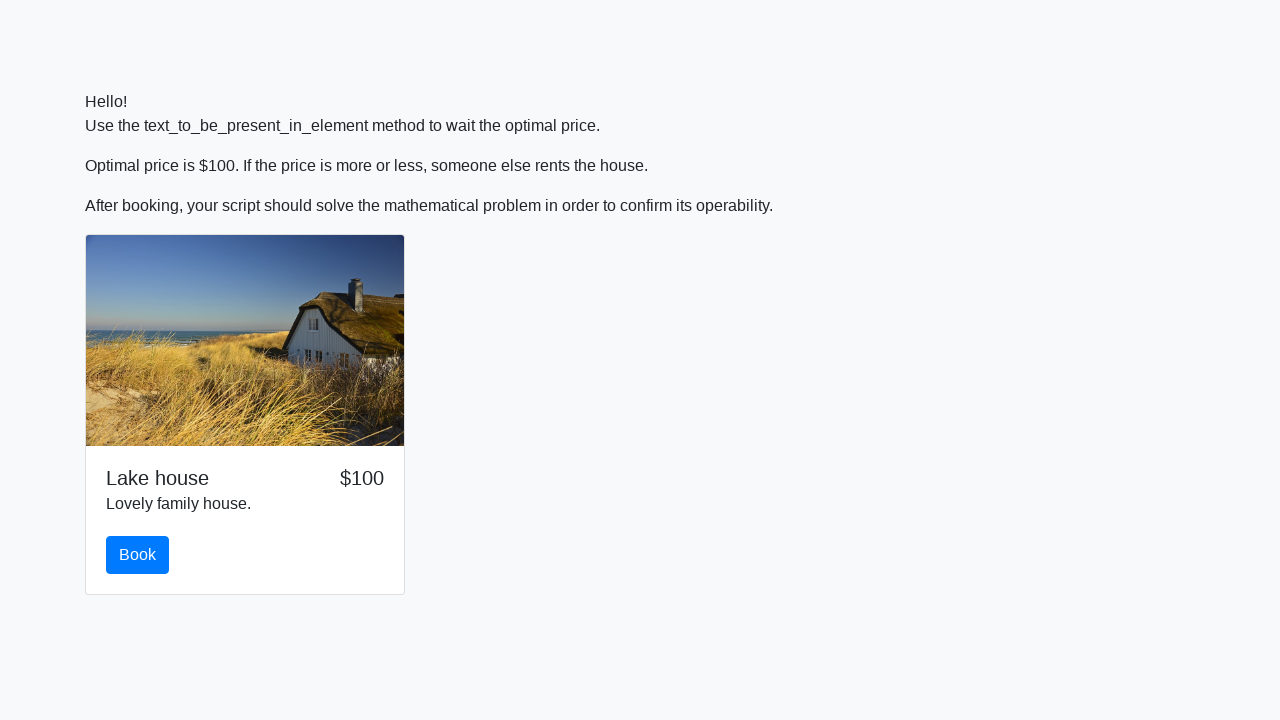

Clicked book button at (138, 555) on button#book
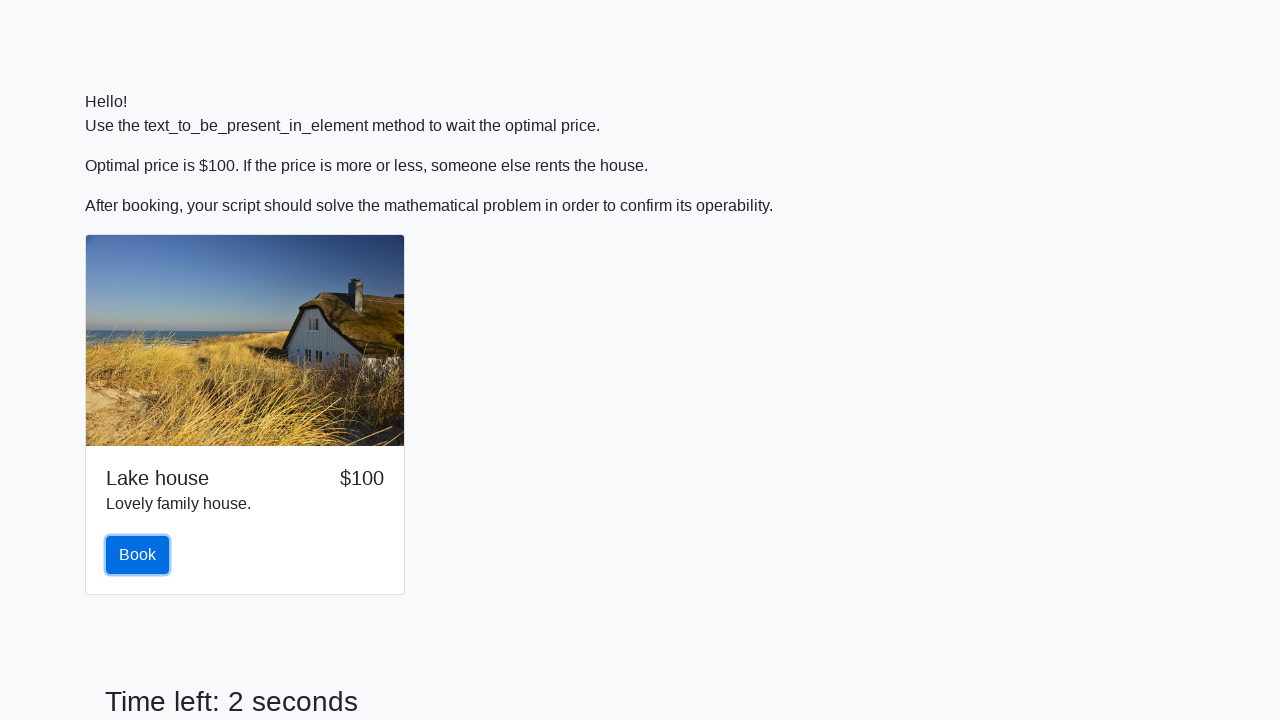

Extracted number from input field: 870.0
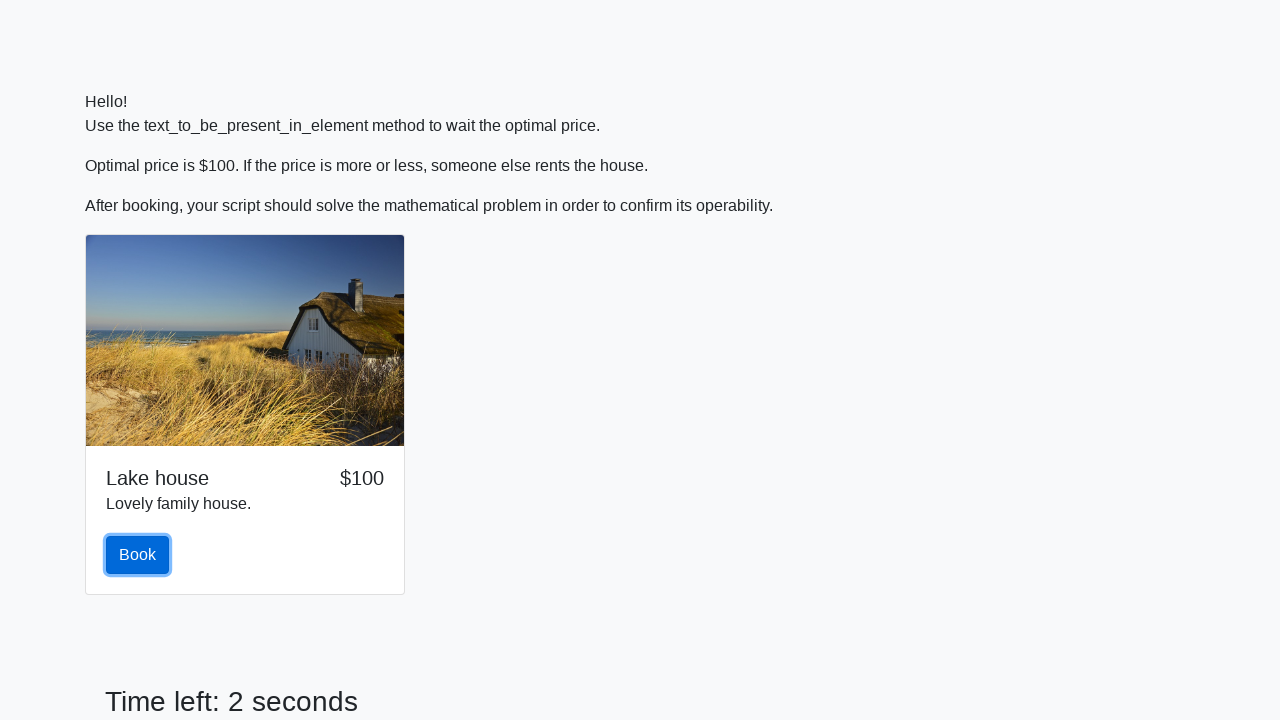

Calculated math result: 0.9678949377151517
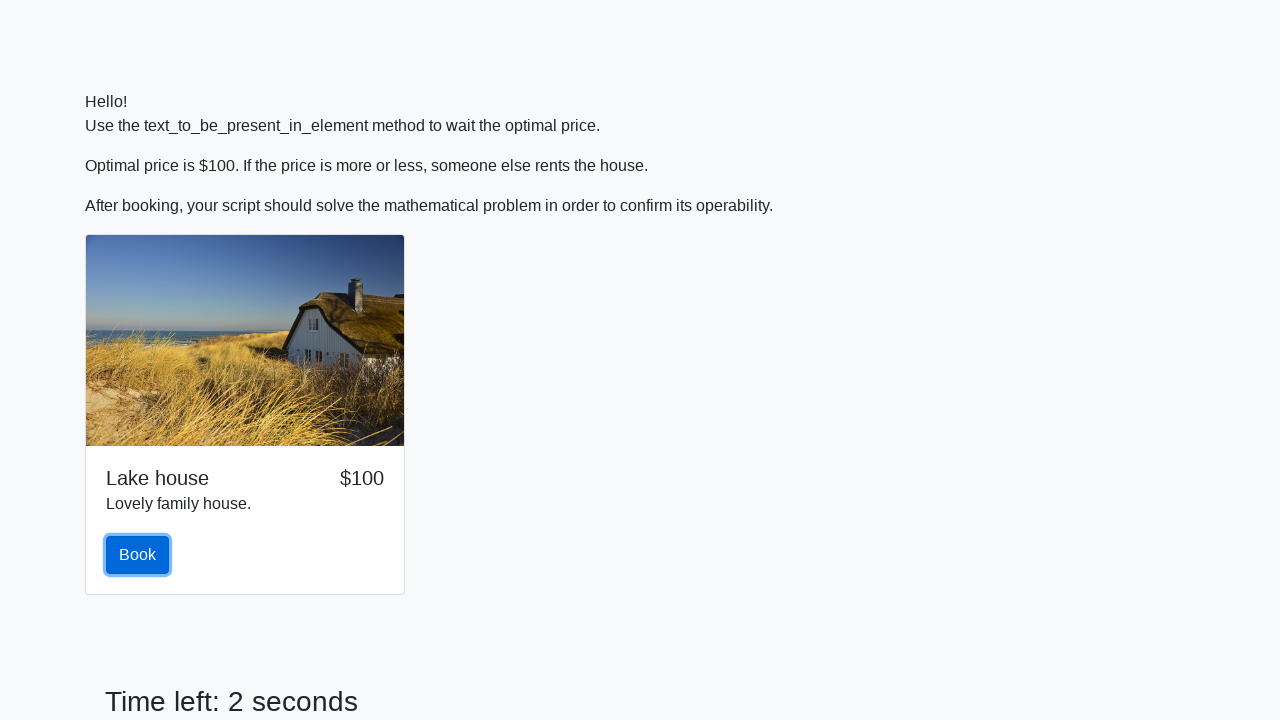

Filled answer field with calculated result: 0.9678949377151517 on input#answer[type='text']
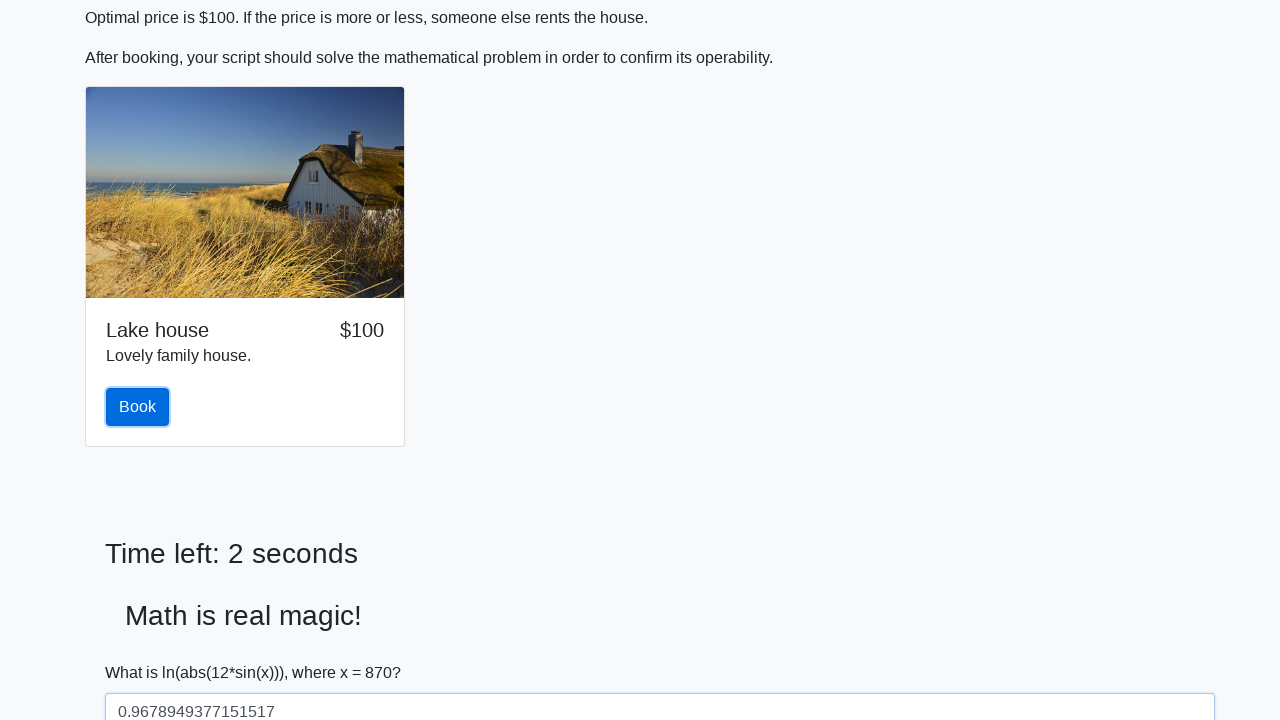

Clicked submit button to submit the form at (143, 651) on button[type='submit'].btn.btn-primary
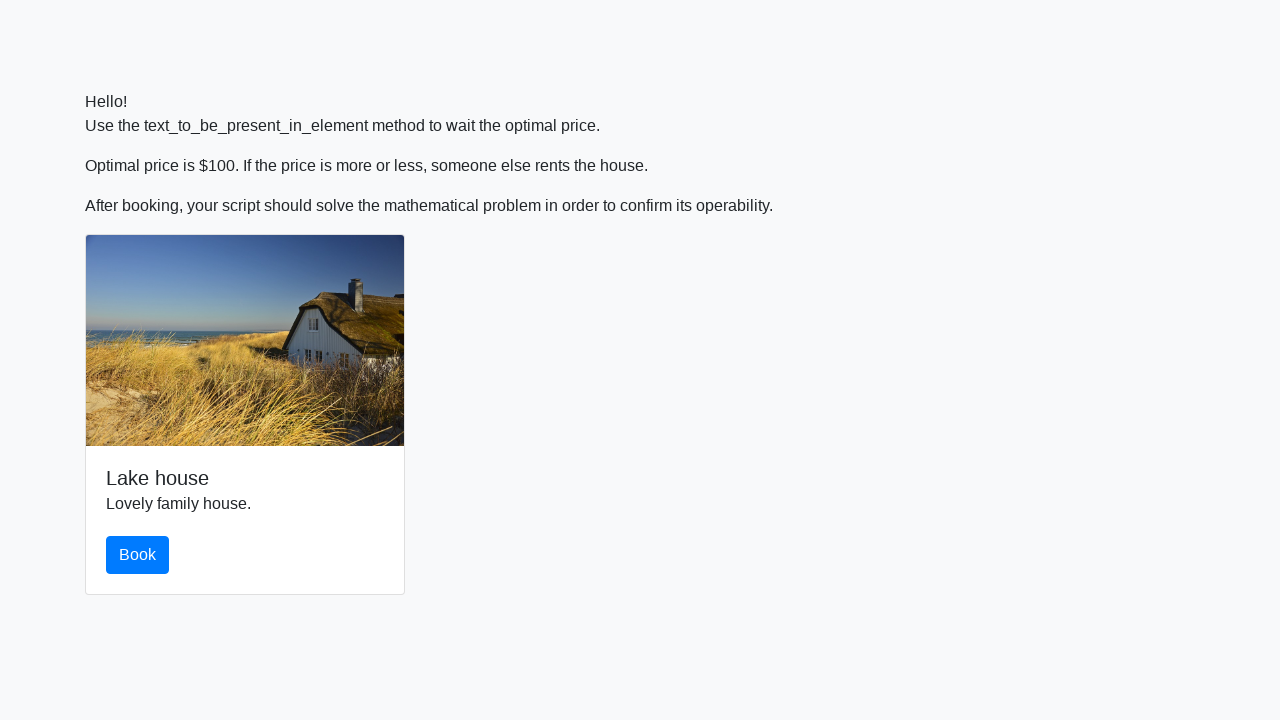

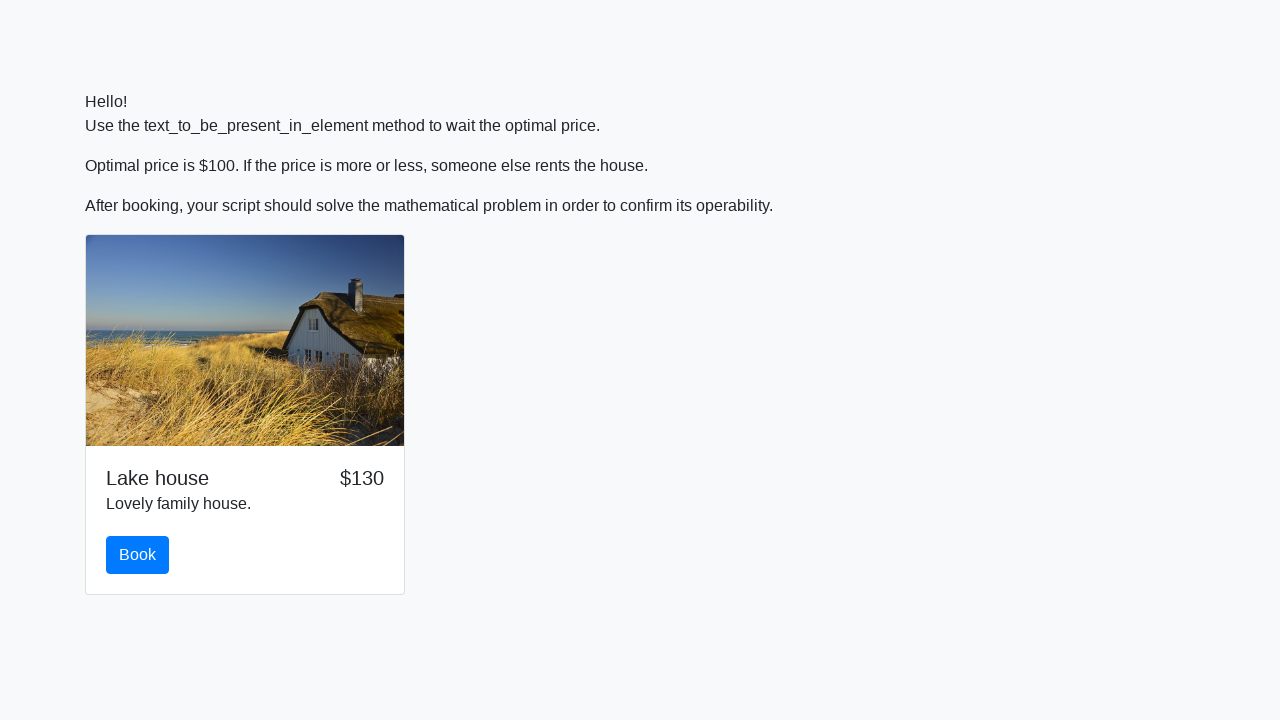